Tests page scrolling functionality by scrolling to the bottom of the page and then scrolling back to the top position.

Starting URL: https://demo.nopcommerce.com/

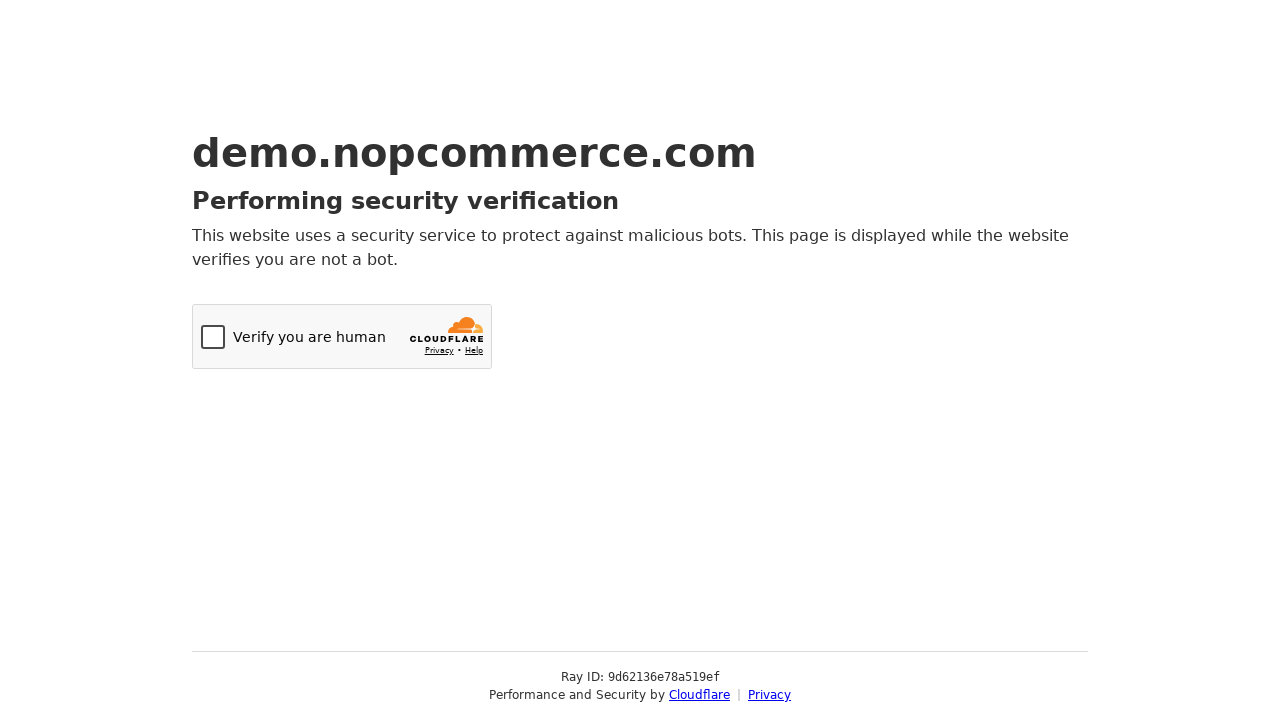

Navigated to https://demo.nopcommerce.com/
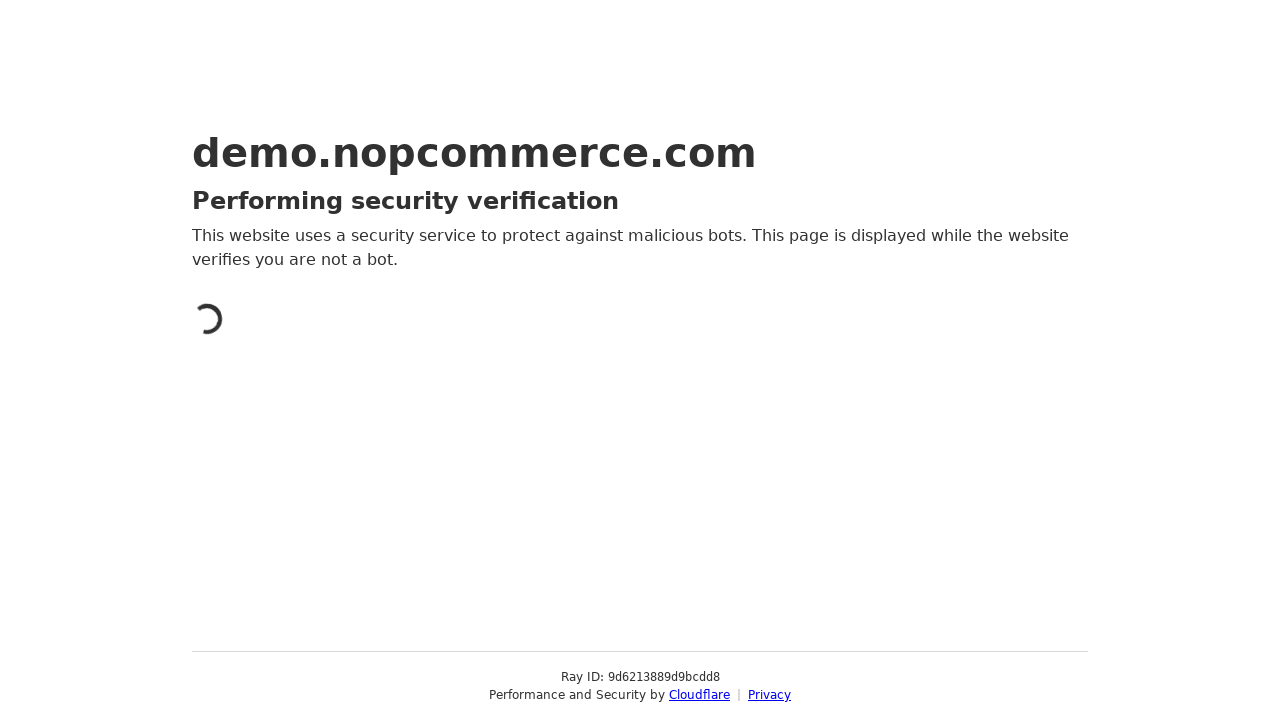

Scrolled to the bottom of the page
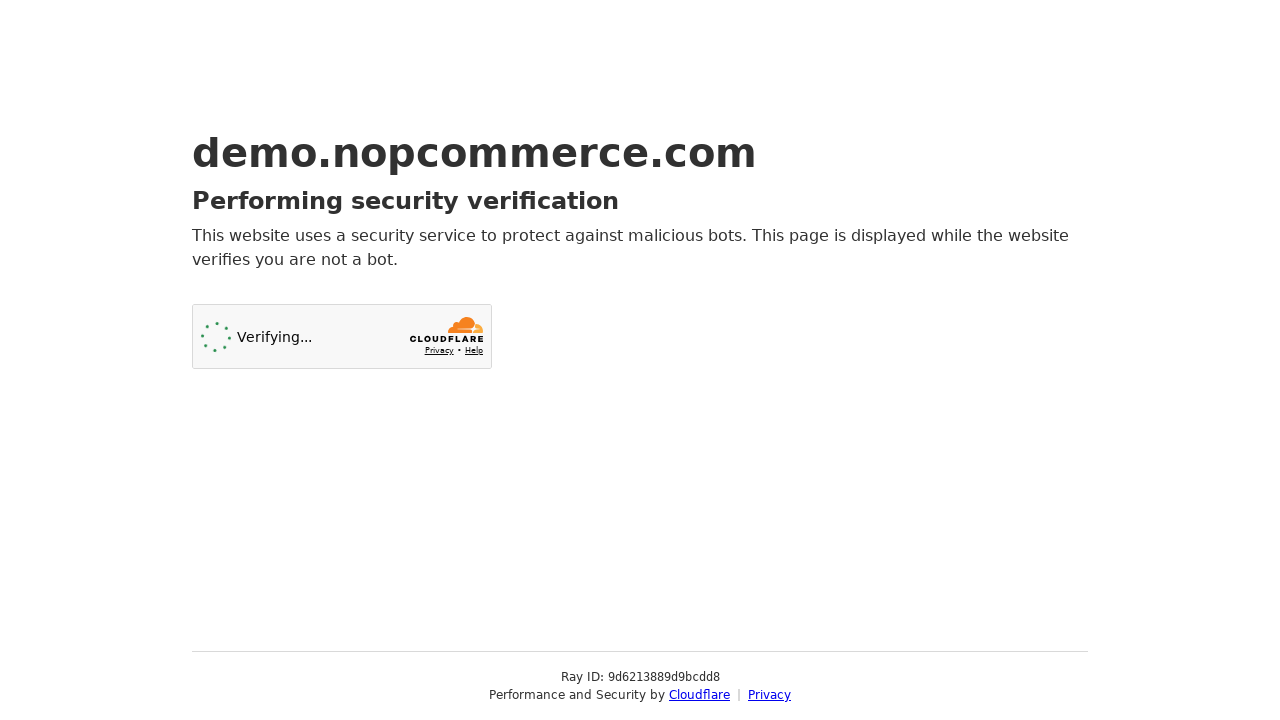

Waited 2 seconds to observe the scroll
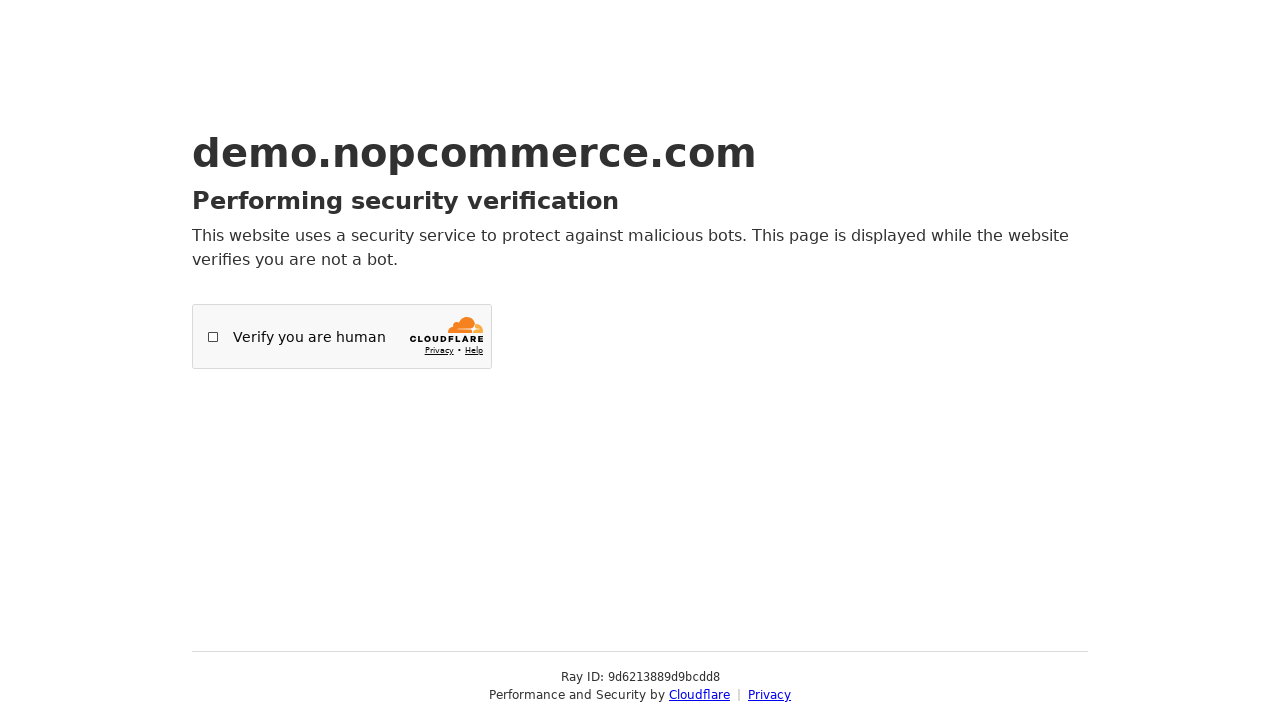

Retrieved scroll position: 0
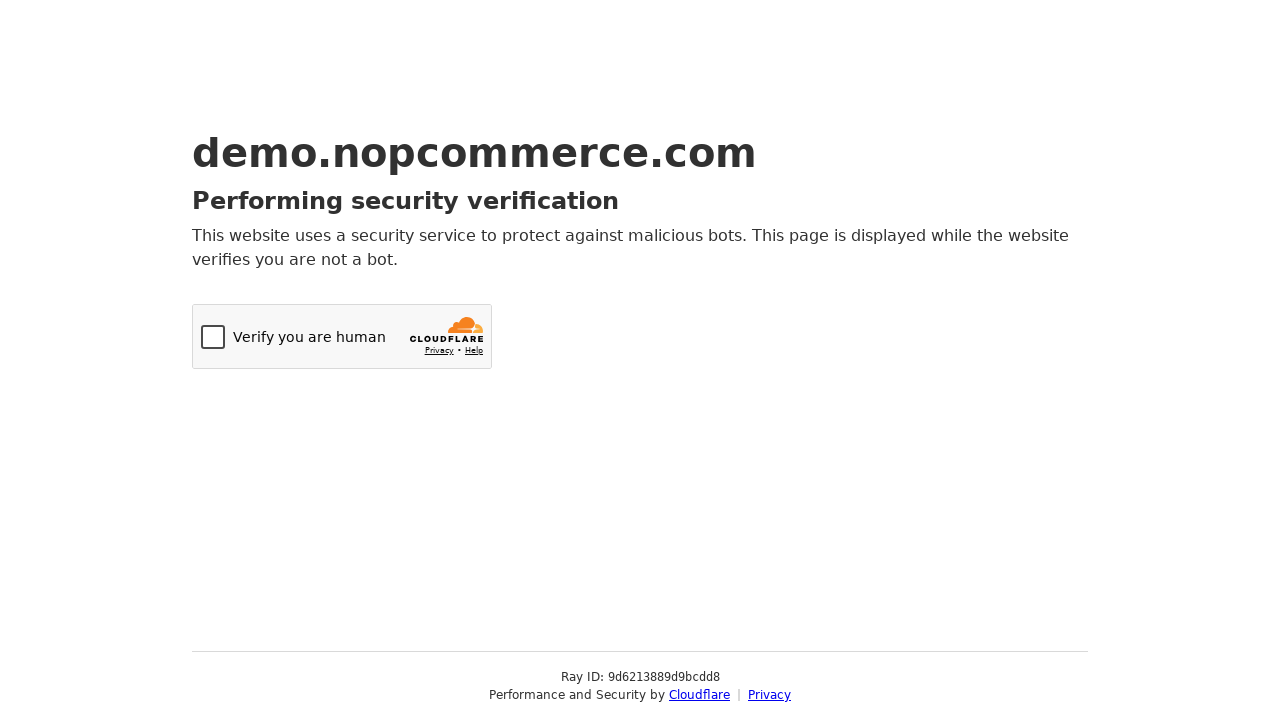

Scrolled back to the top of the page
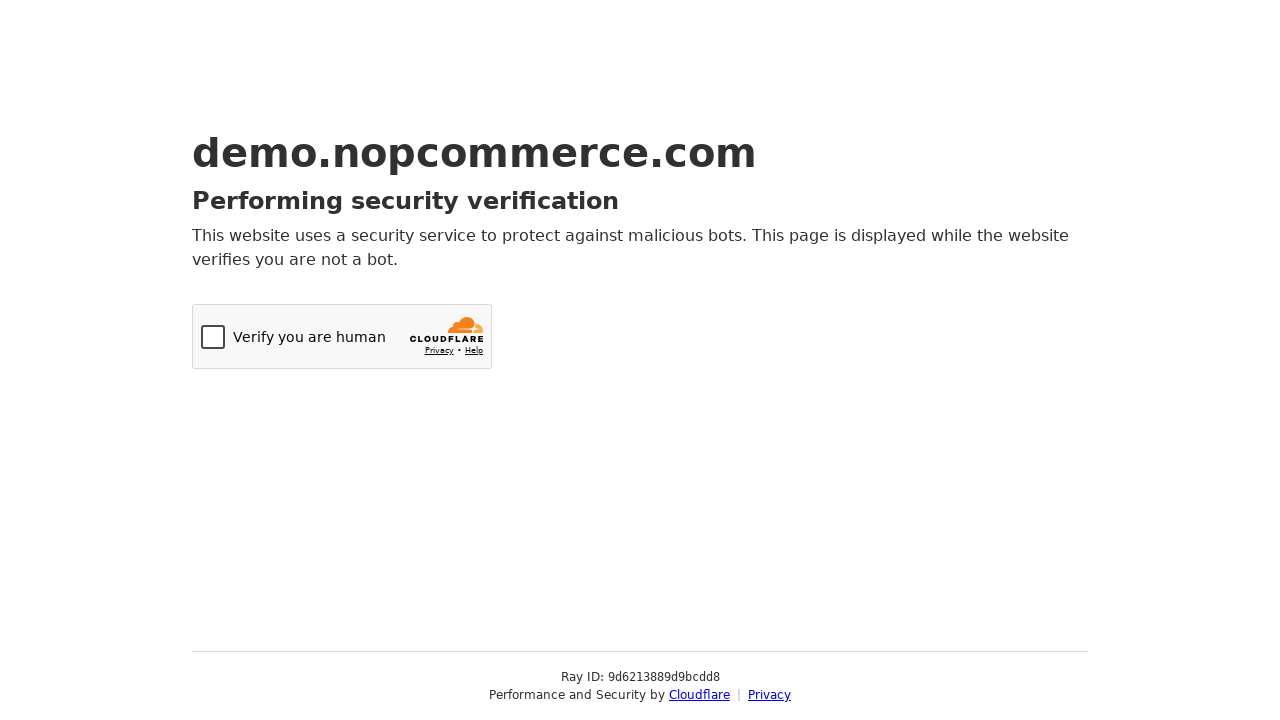

Waited 2 seconds to observe the scroll back to top
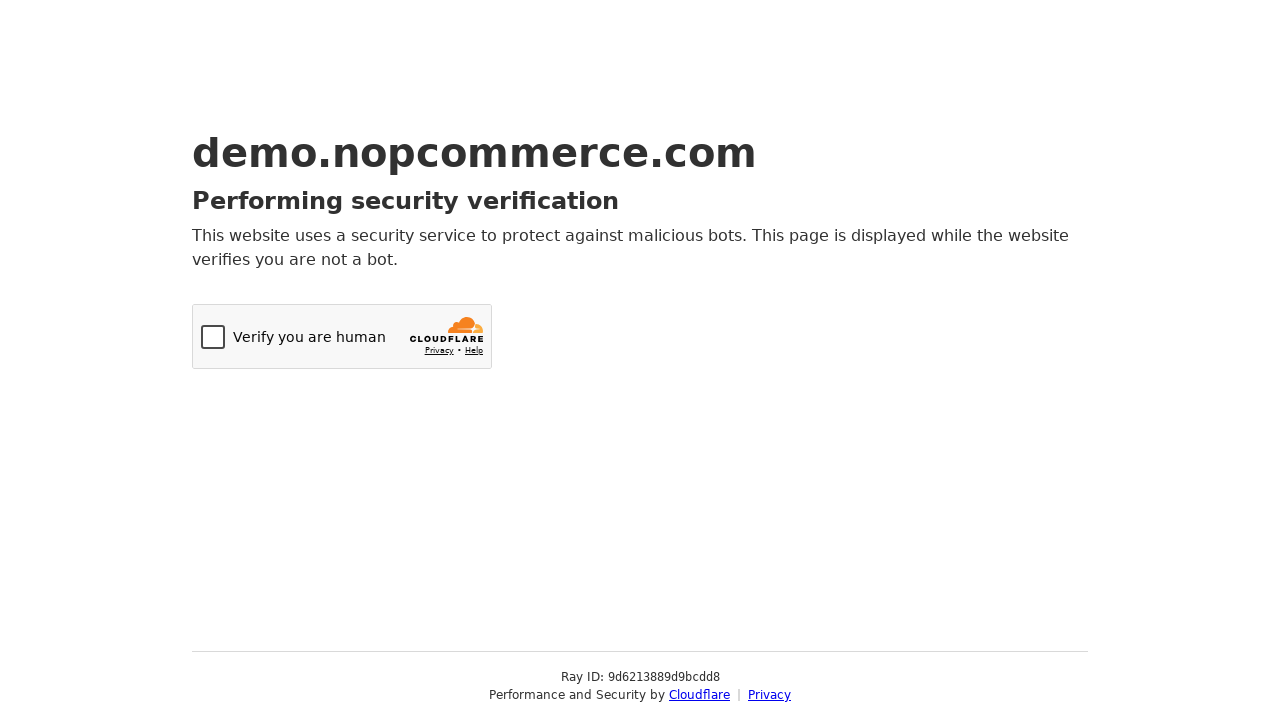

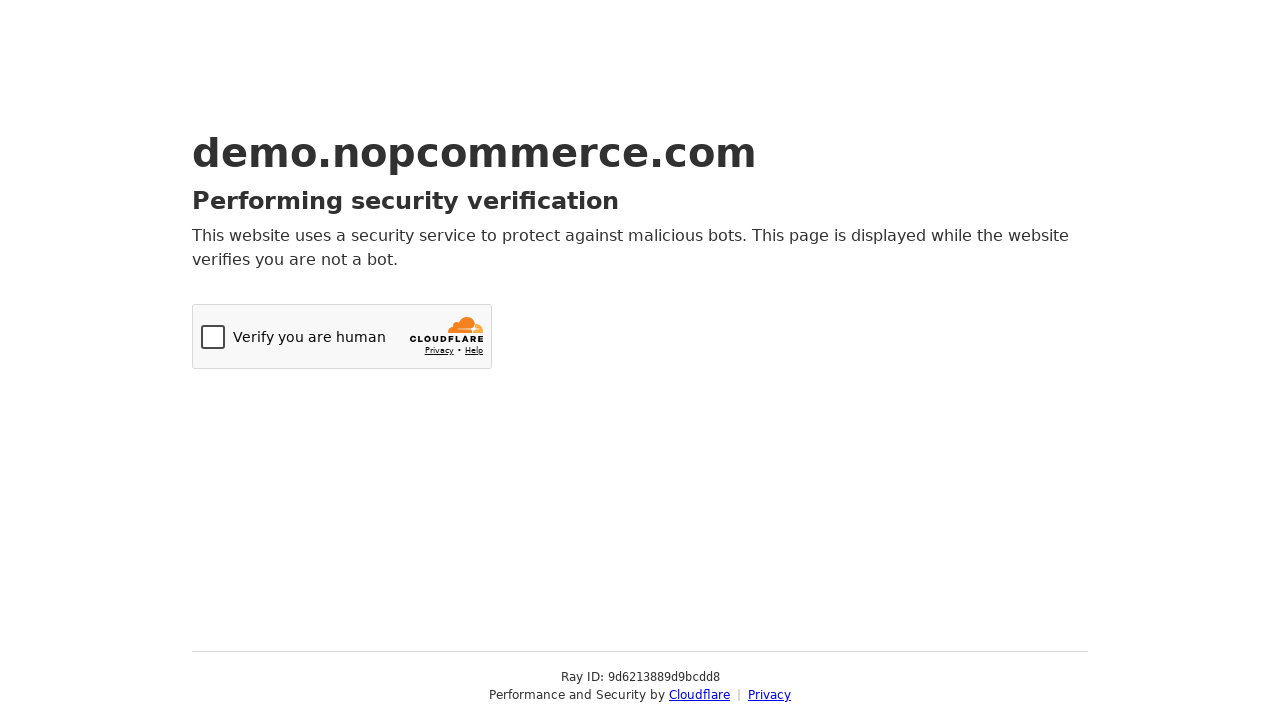